Tests login form with wrong username and correct password, verifying the error message displayed

Starting URL: https://the-internet.herokuapp.com/

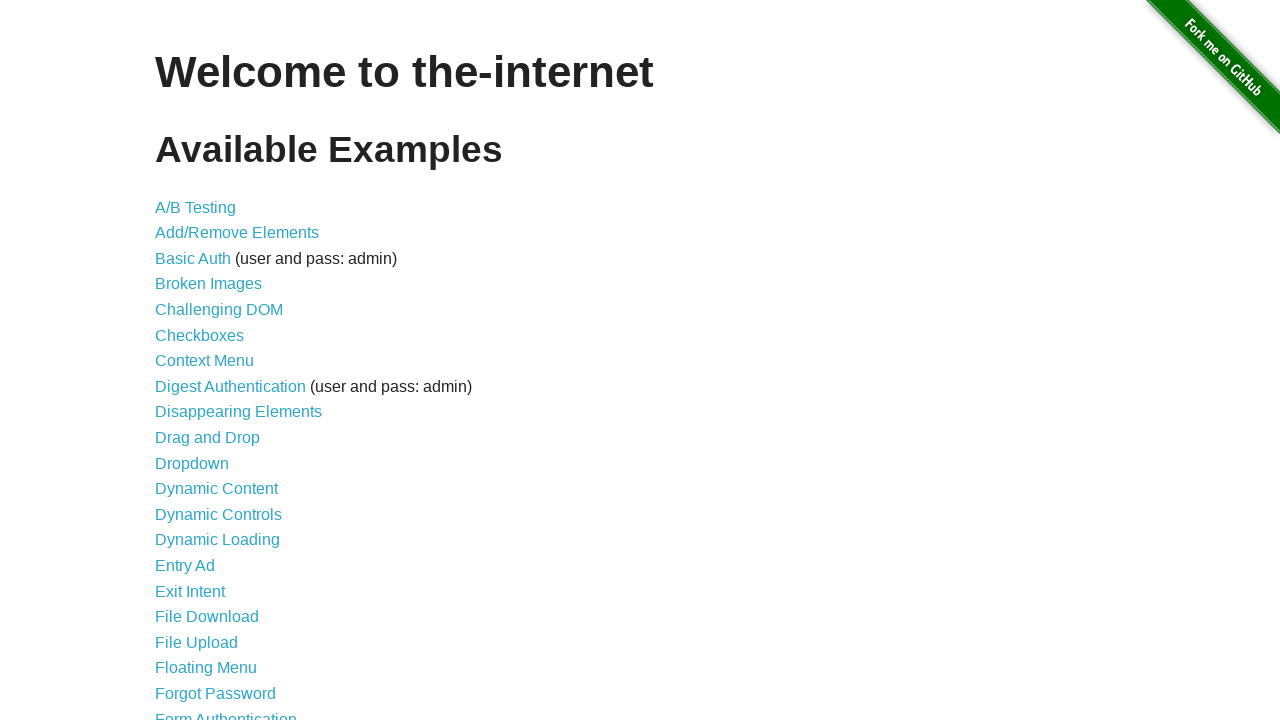

Clicked on Form Authentication link at (226, 712) on text=Form Authentication
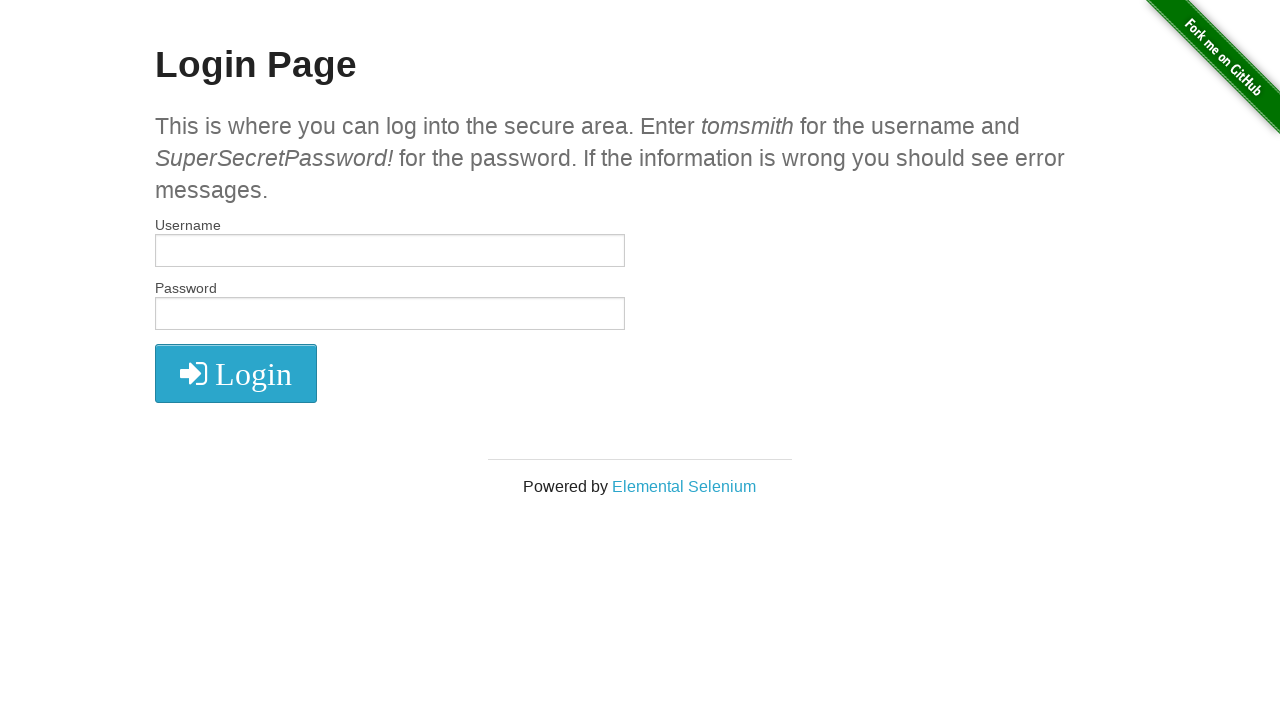

Filled username field with 'invaliduser123' on #username
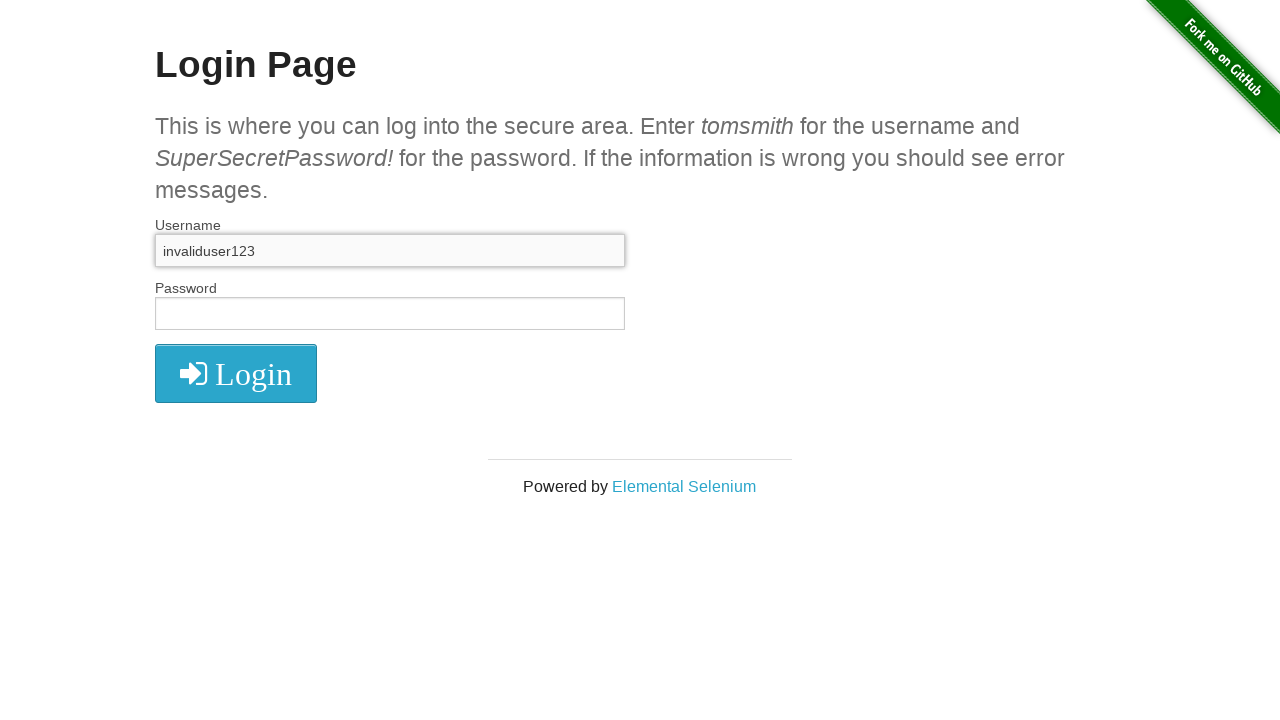

Filled password field with correct password on #password
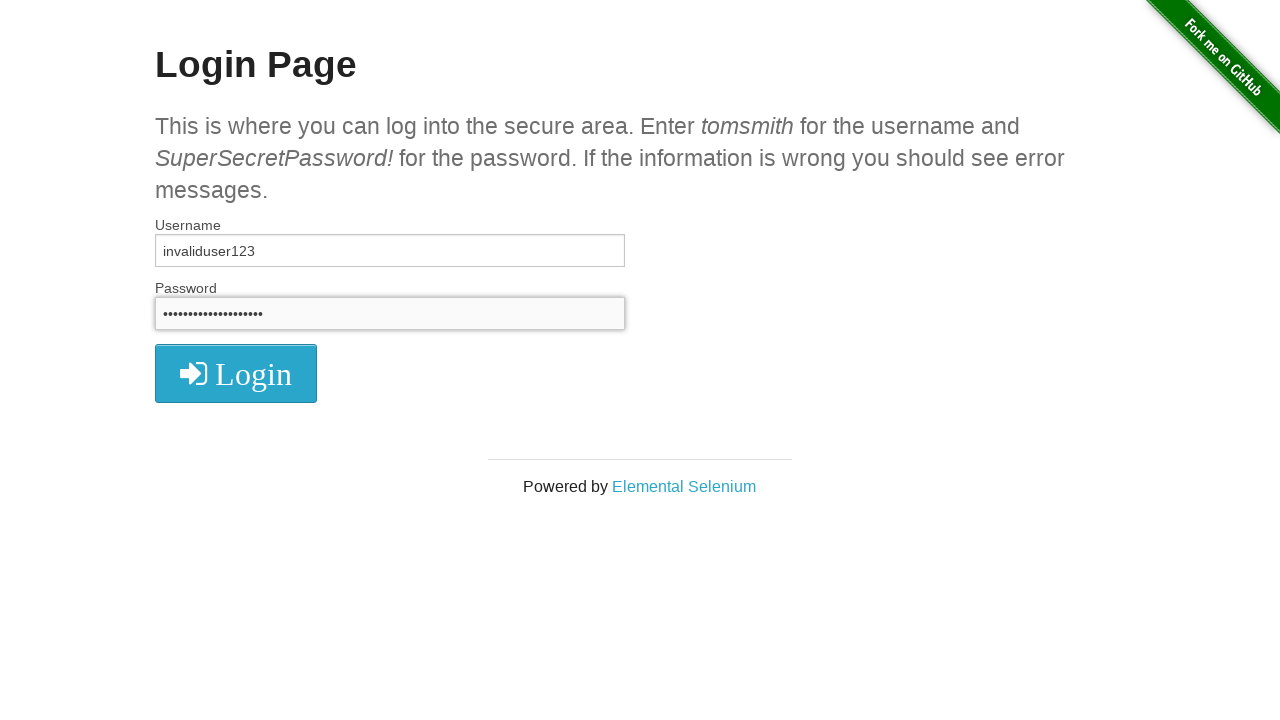

Clicked login button at (236, 373) on .radius
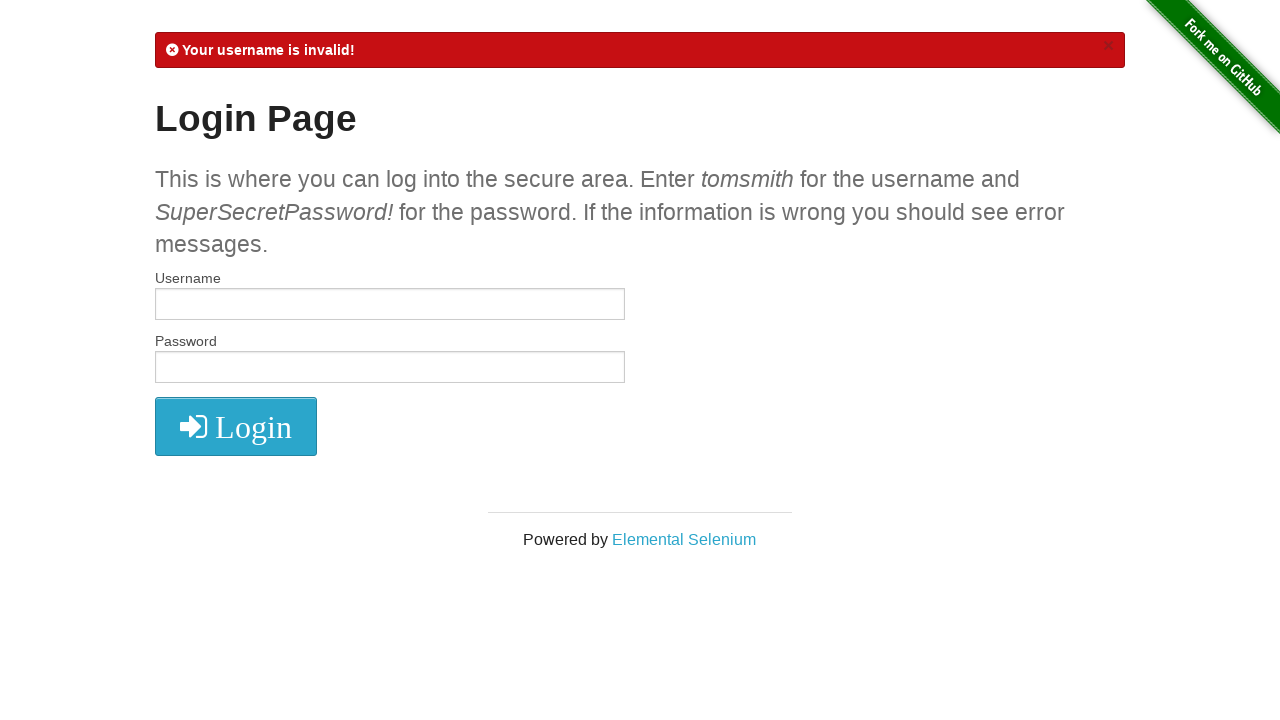

Verified error message 'Your username is invalid!' is displayed
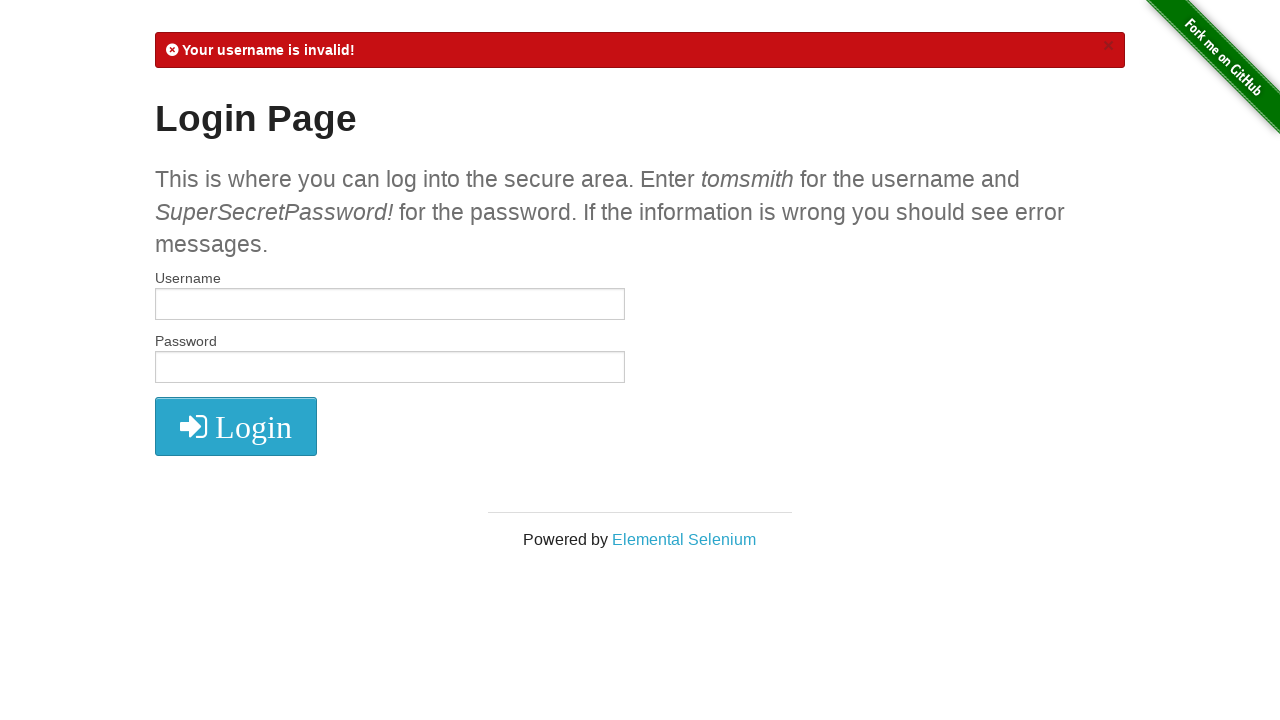

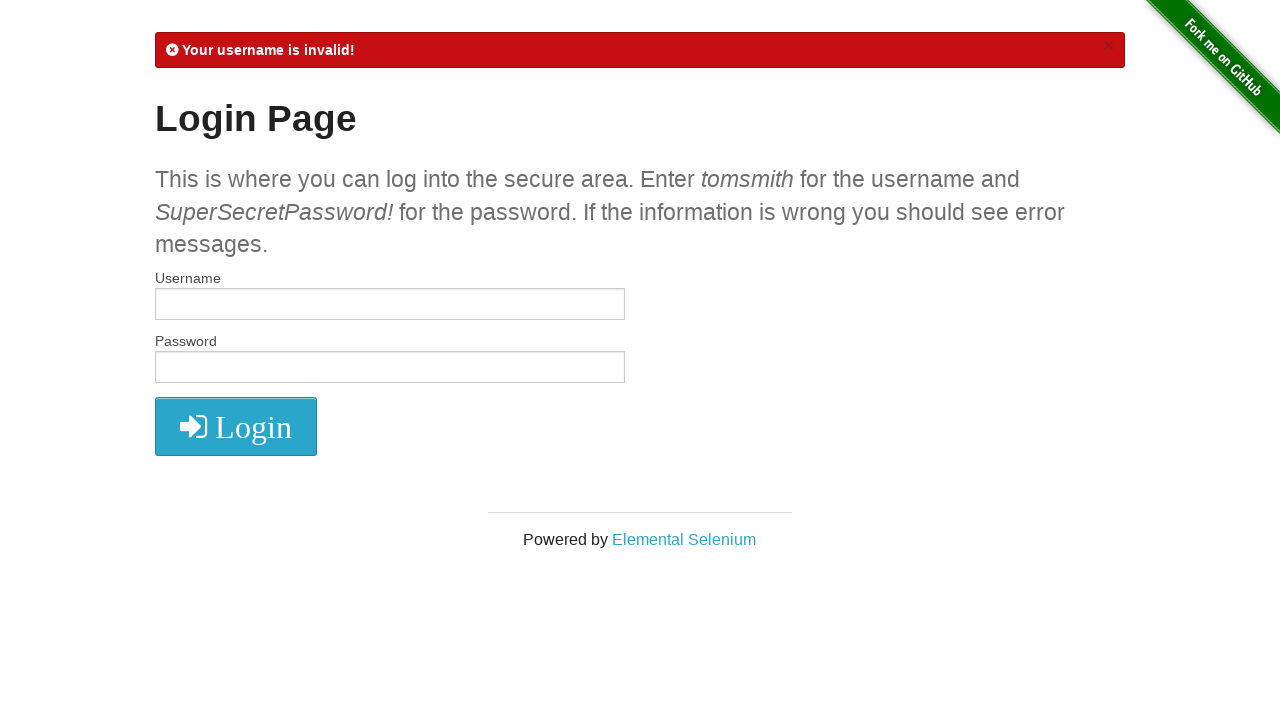